Tests scrolling functionality by performing multiple scroll actions at different amounts on a page

Starting URL: https://demoapps.qspiders.com/ui/scroll/newTabVertical

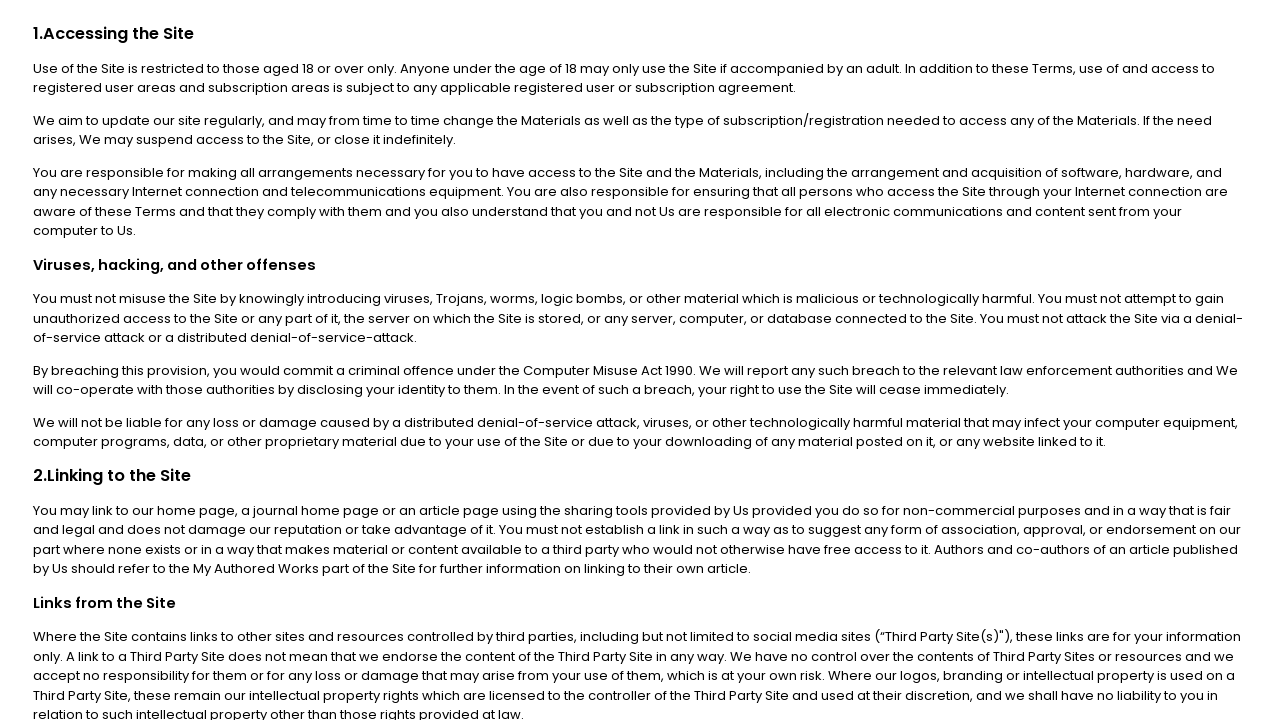

Scrolled down by 300 pixels
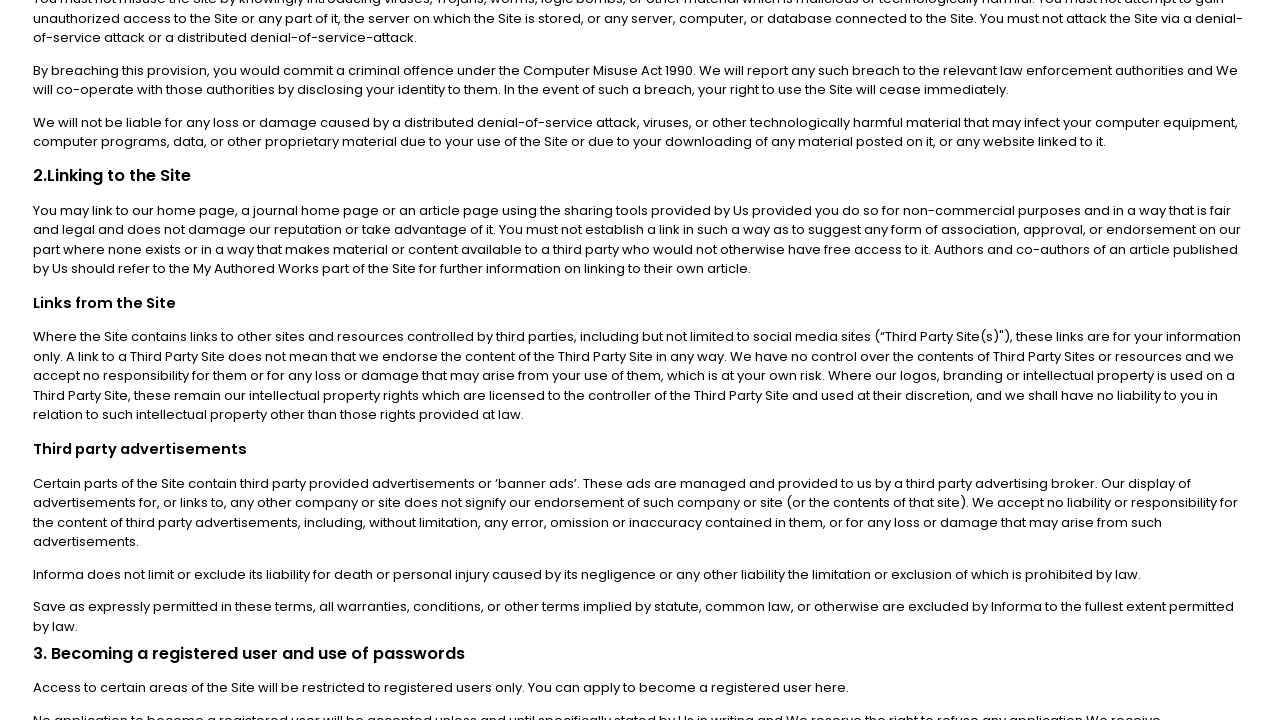

Waited 500ms for scroll animation
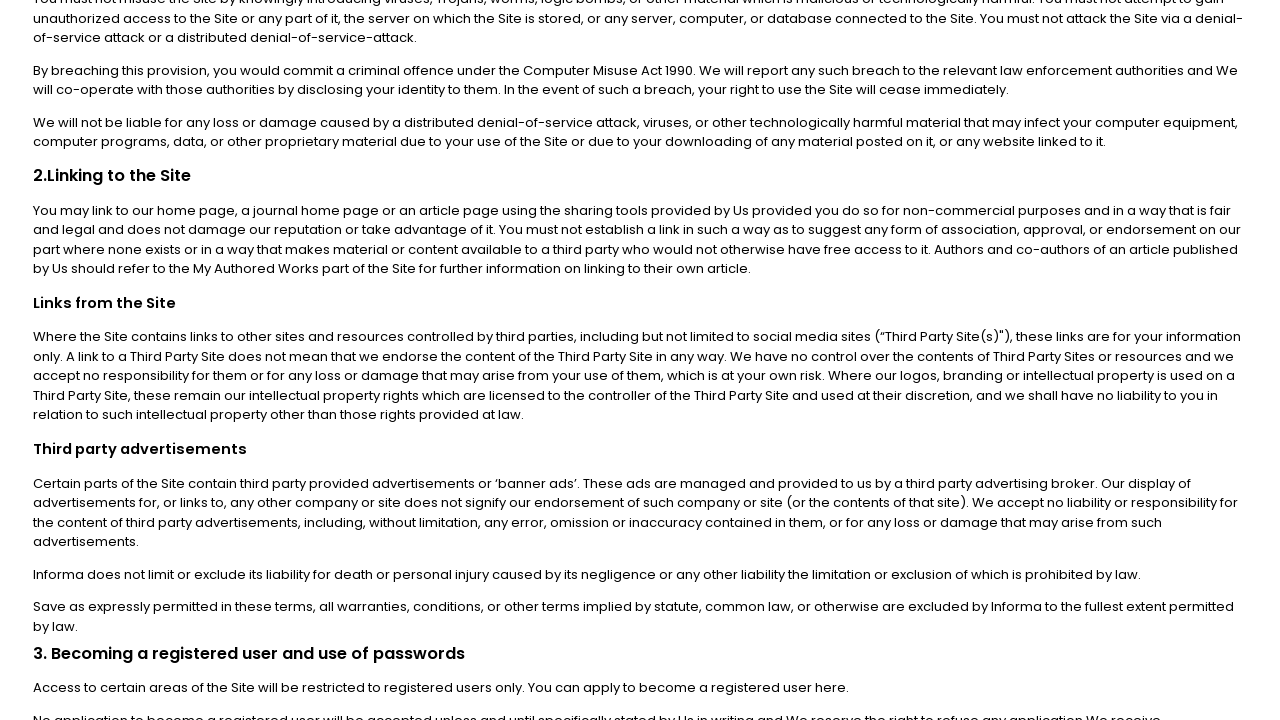

Scrolled down by 800 pixels
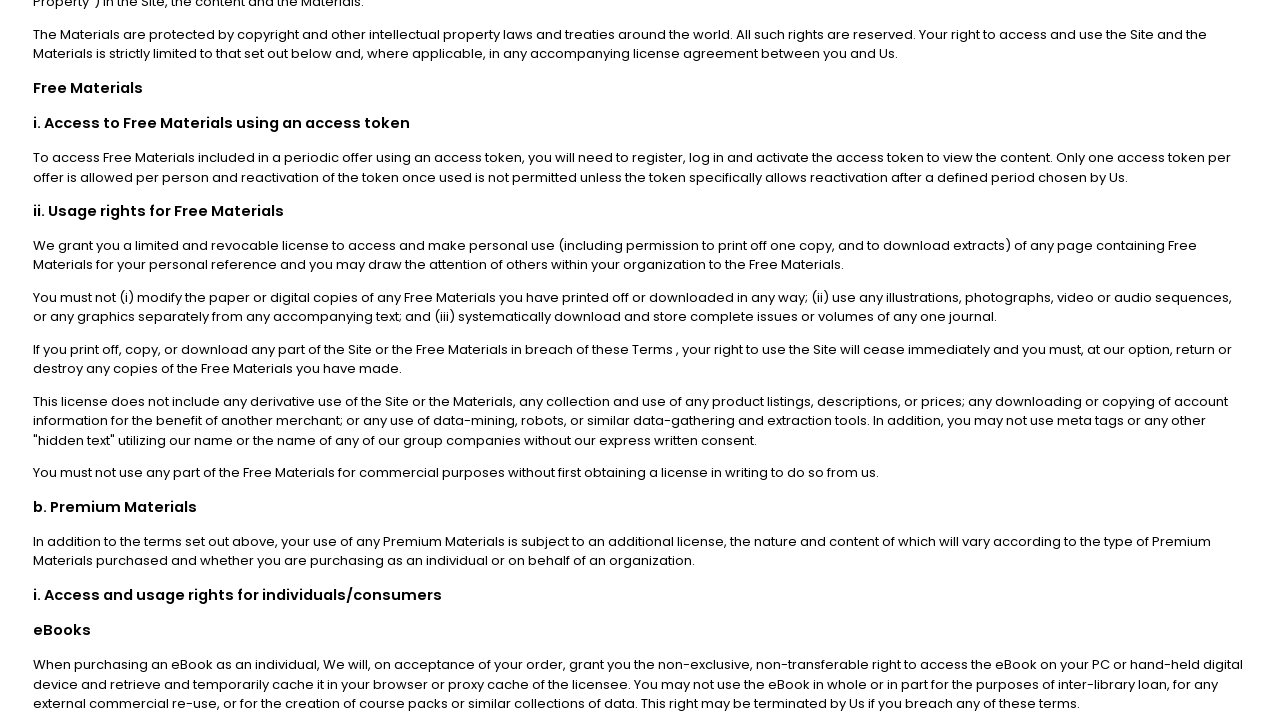

Waited 500ms for scroll animation
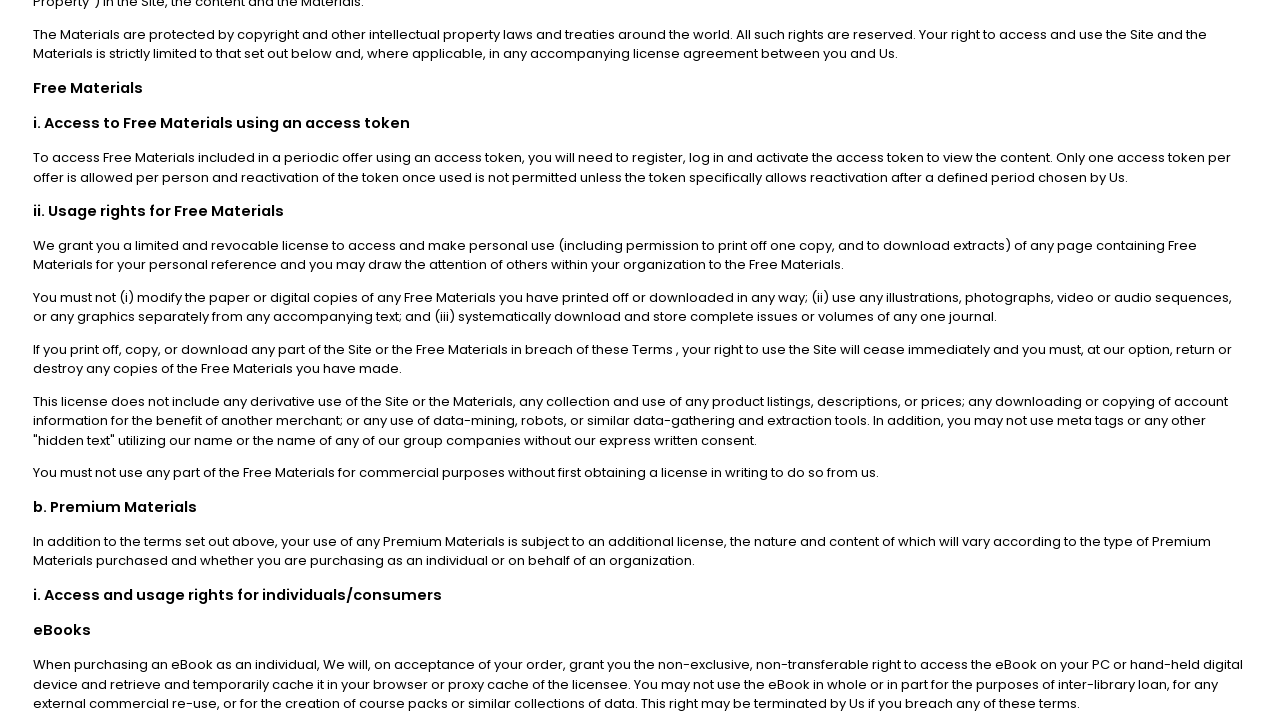

Scrolled up by 900 pixels
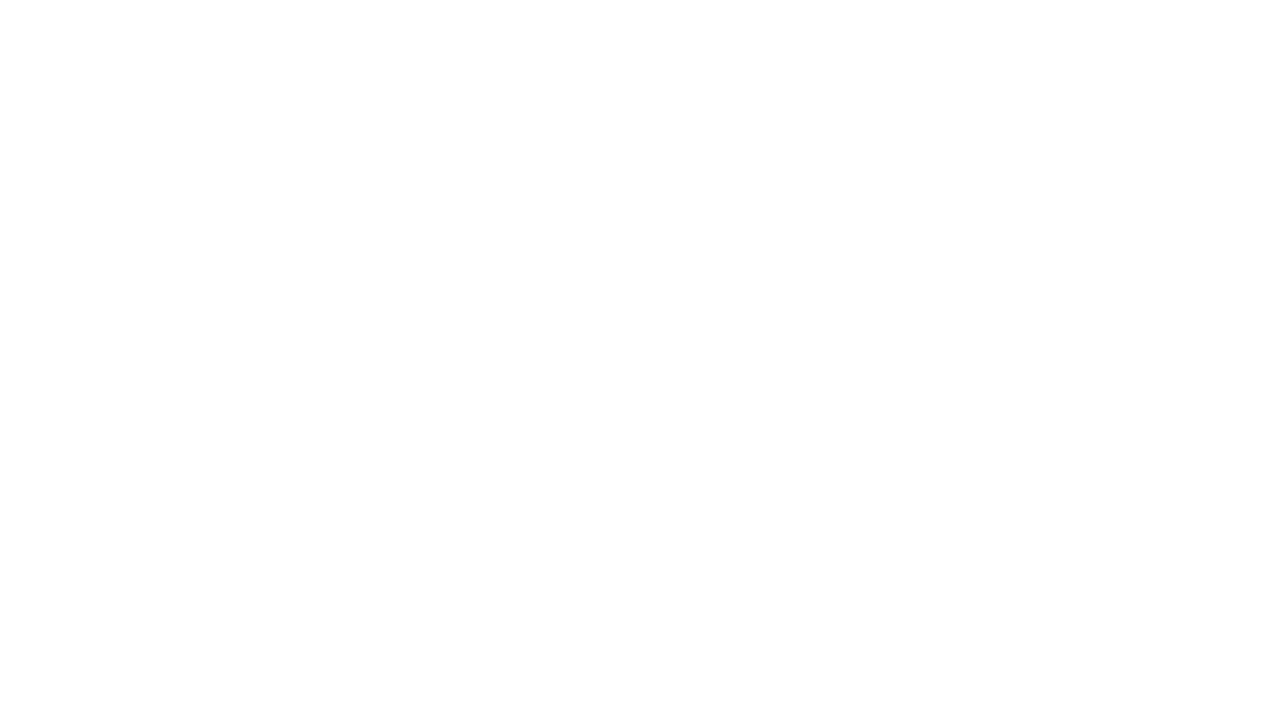

Waited 500ms for scroll animation
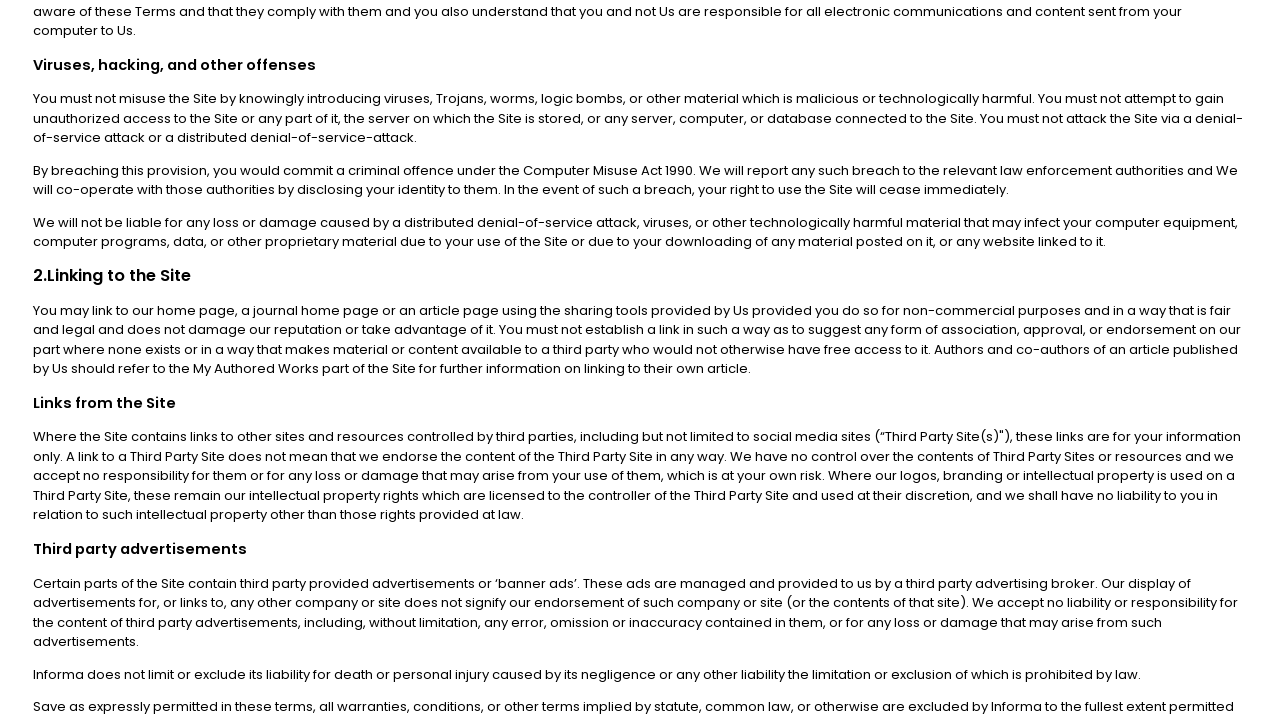

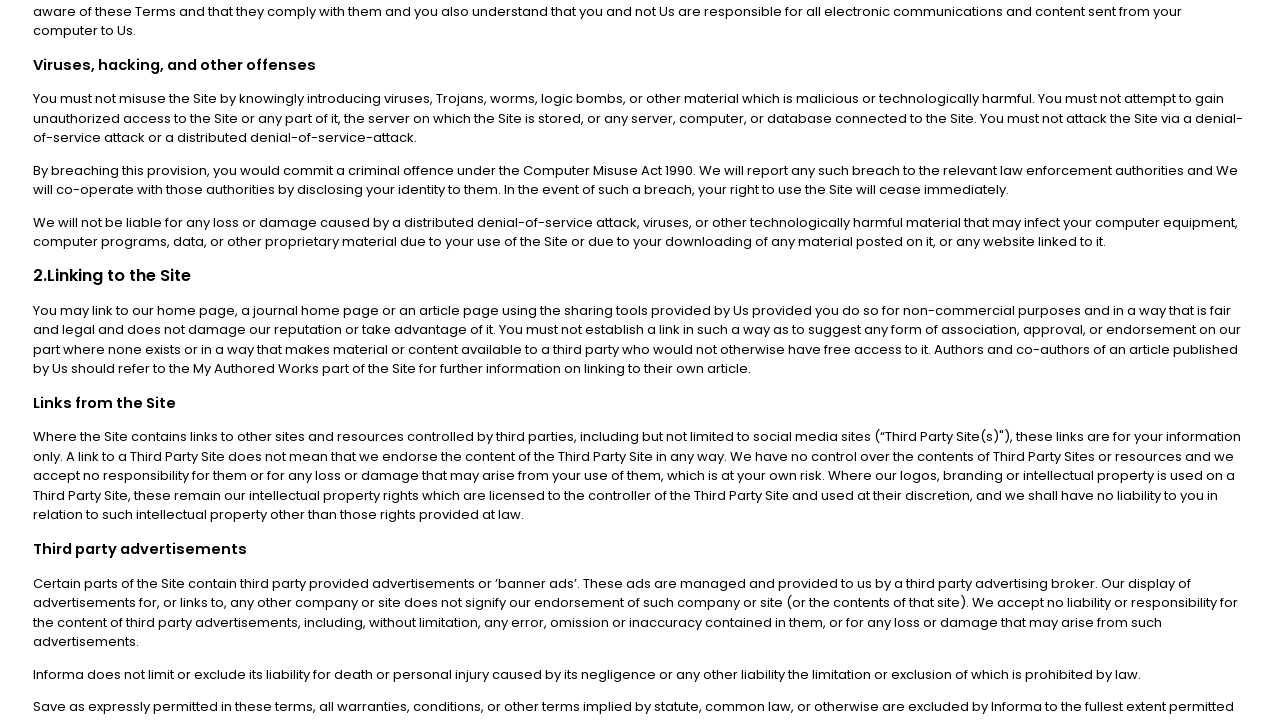